Navigates to EDM Train website and scrolls through the page to load event content, verifying that event containers are present on the page.

Starting URL: https://edmtrain.com/

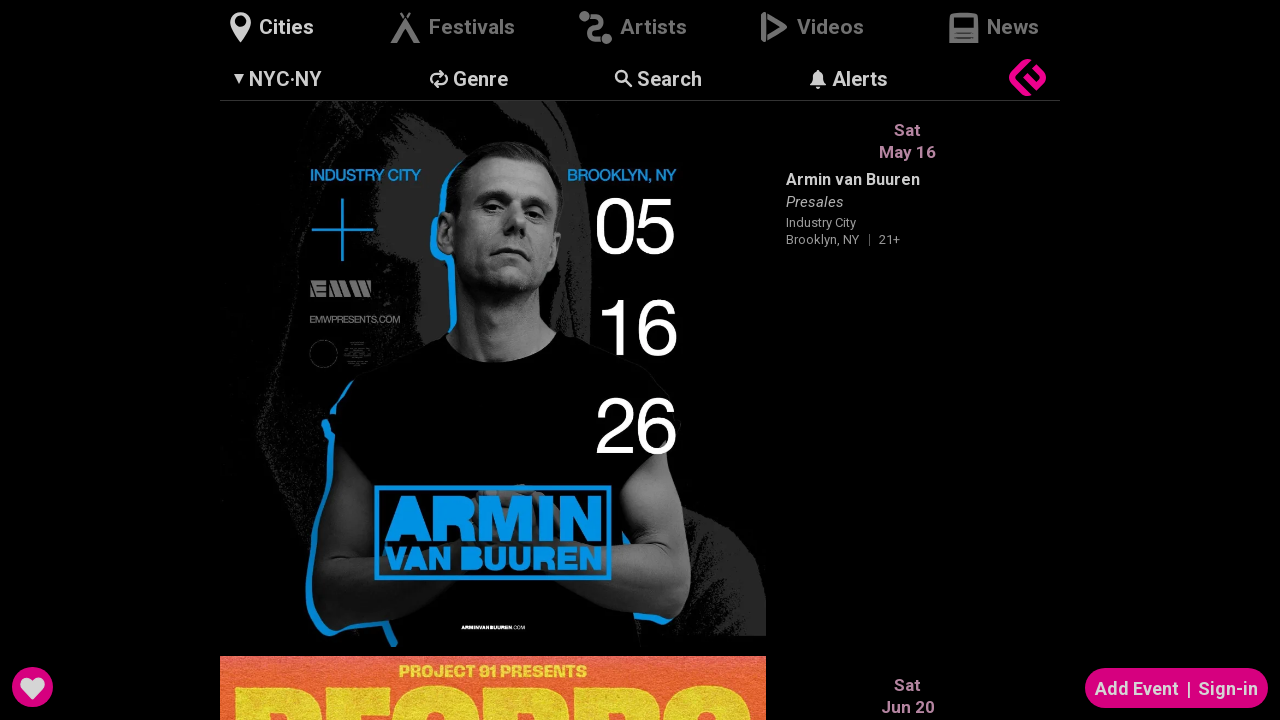

Waited for initial page load on EDM Train website
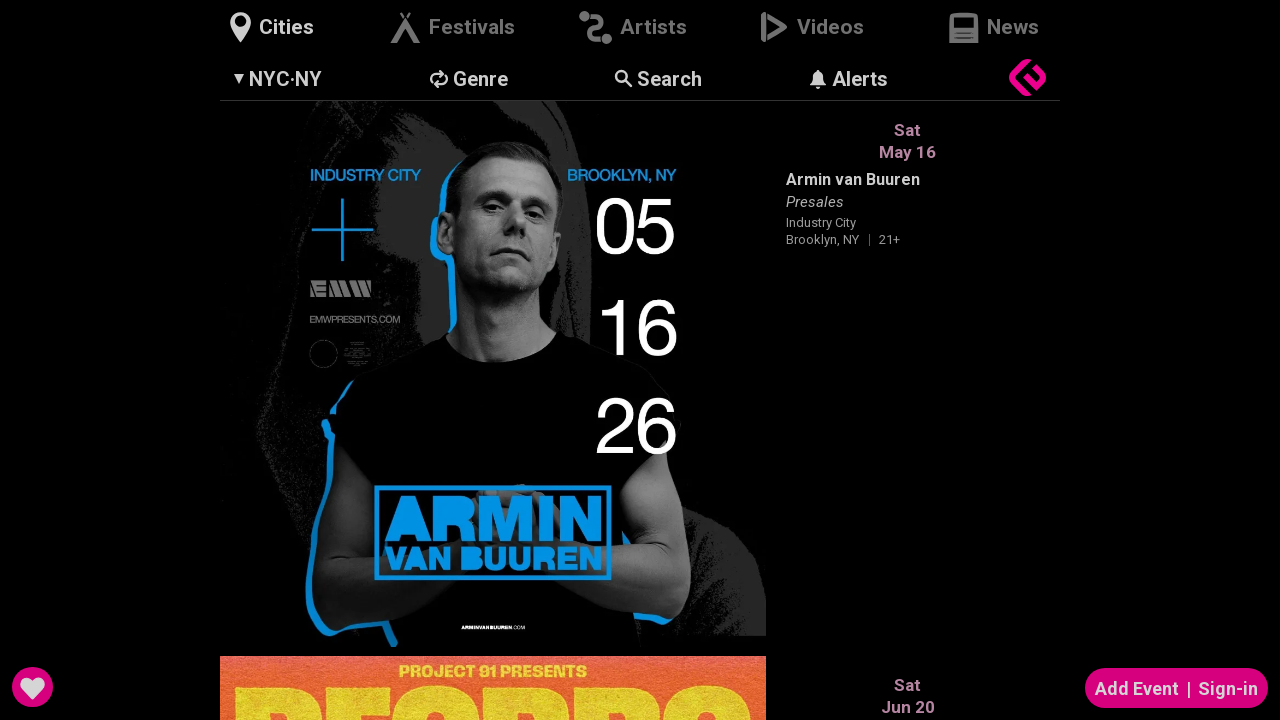

Scrolled to first third of page to load event content
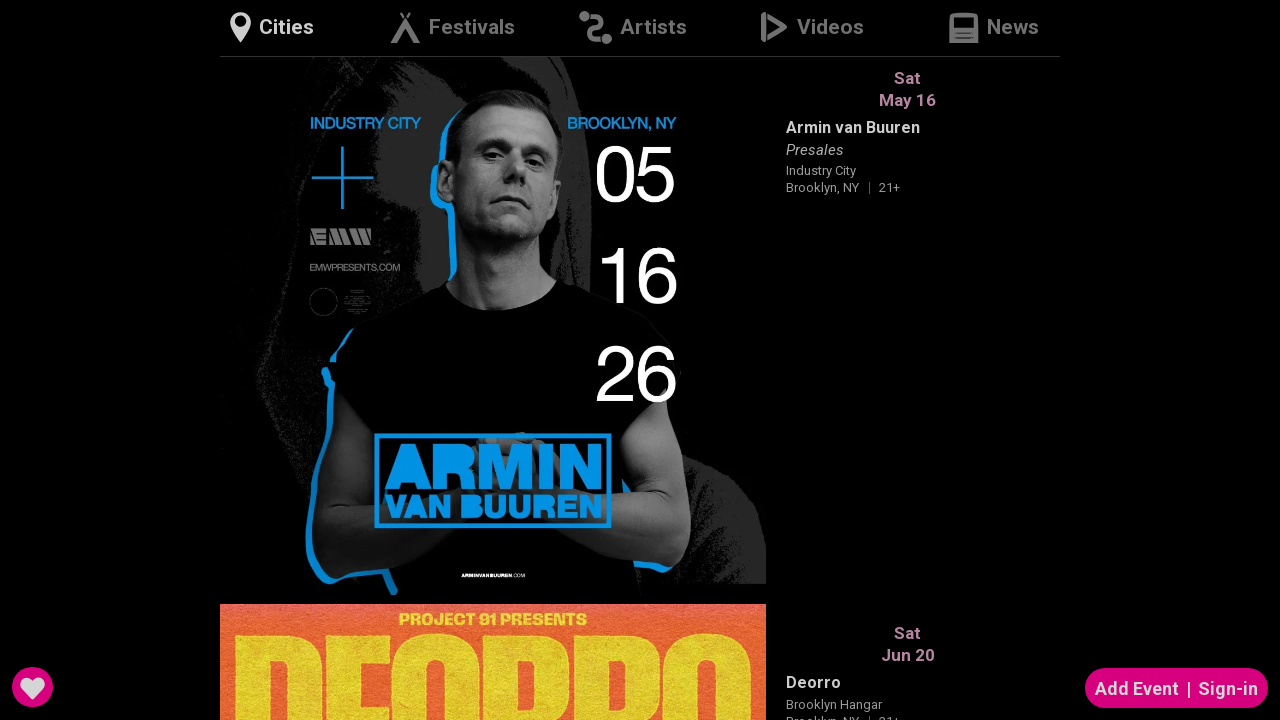

Waited 2 seconds for content to load after first scroll
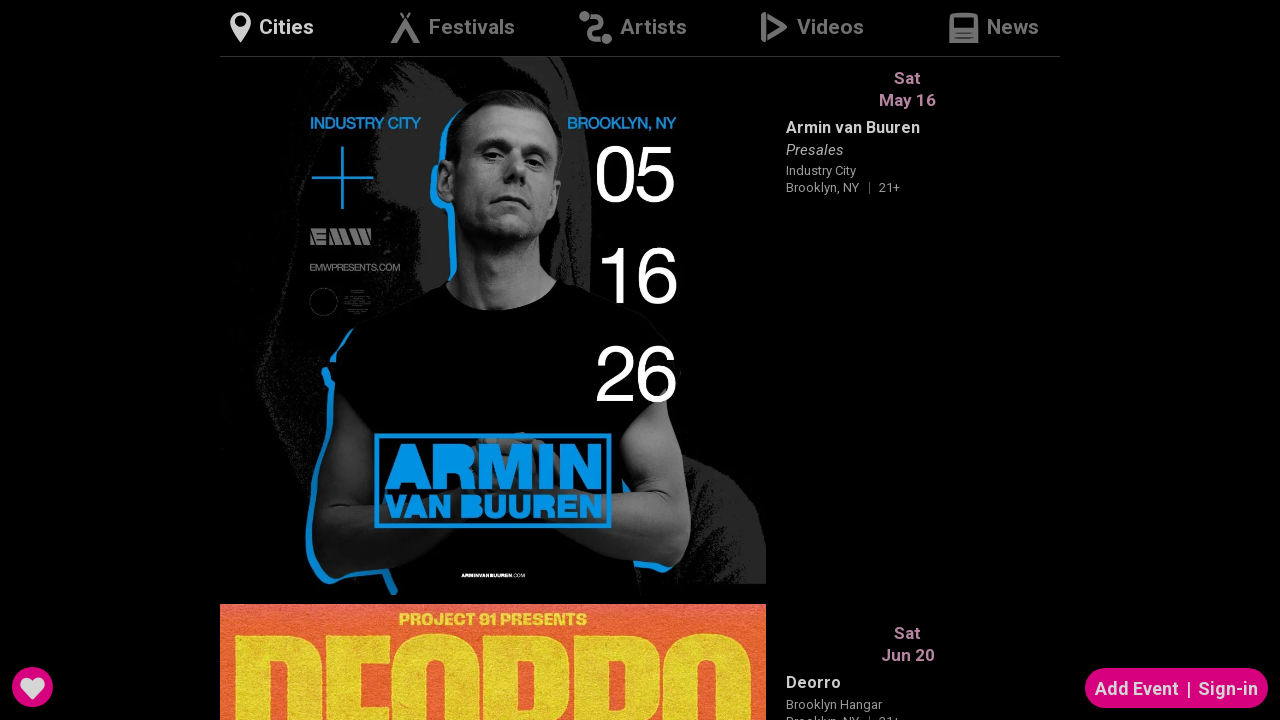

Scrolled to second third of page to load more event content
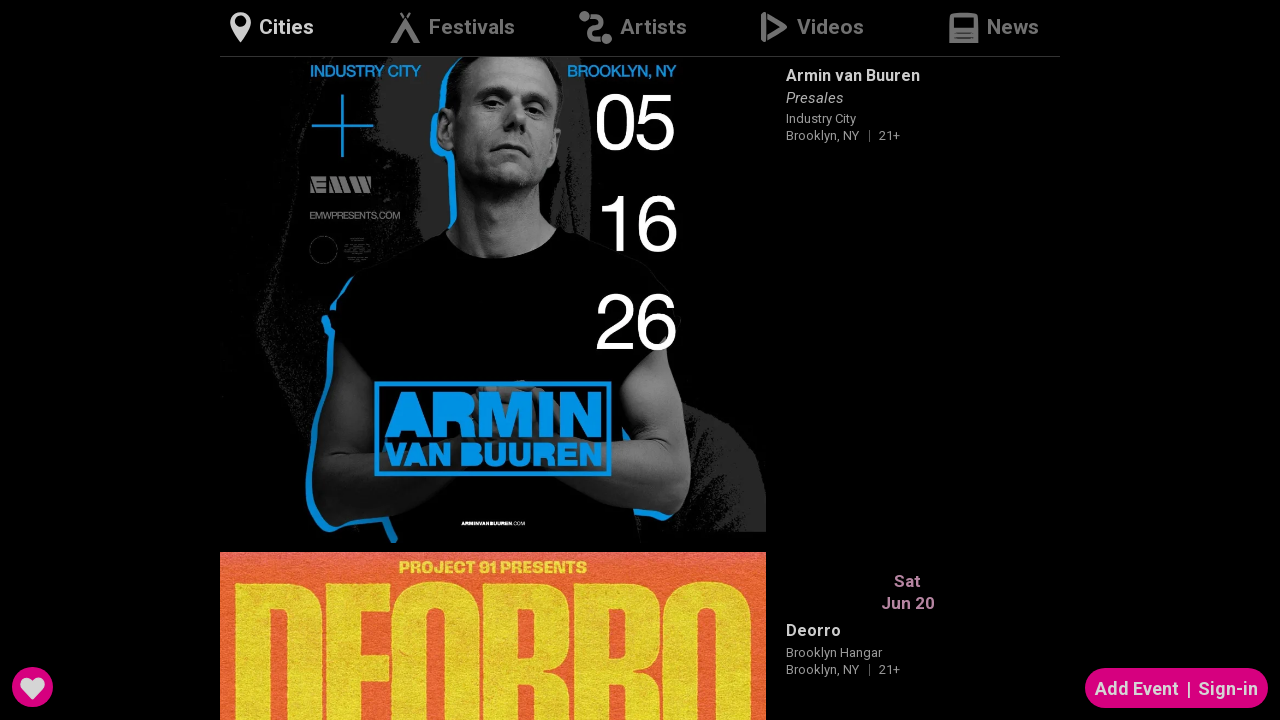

Waited 2 seconds for content to load after second scroll
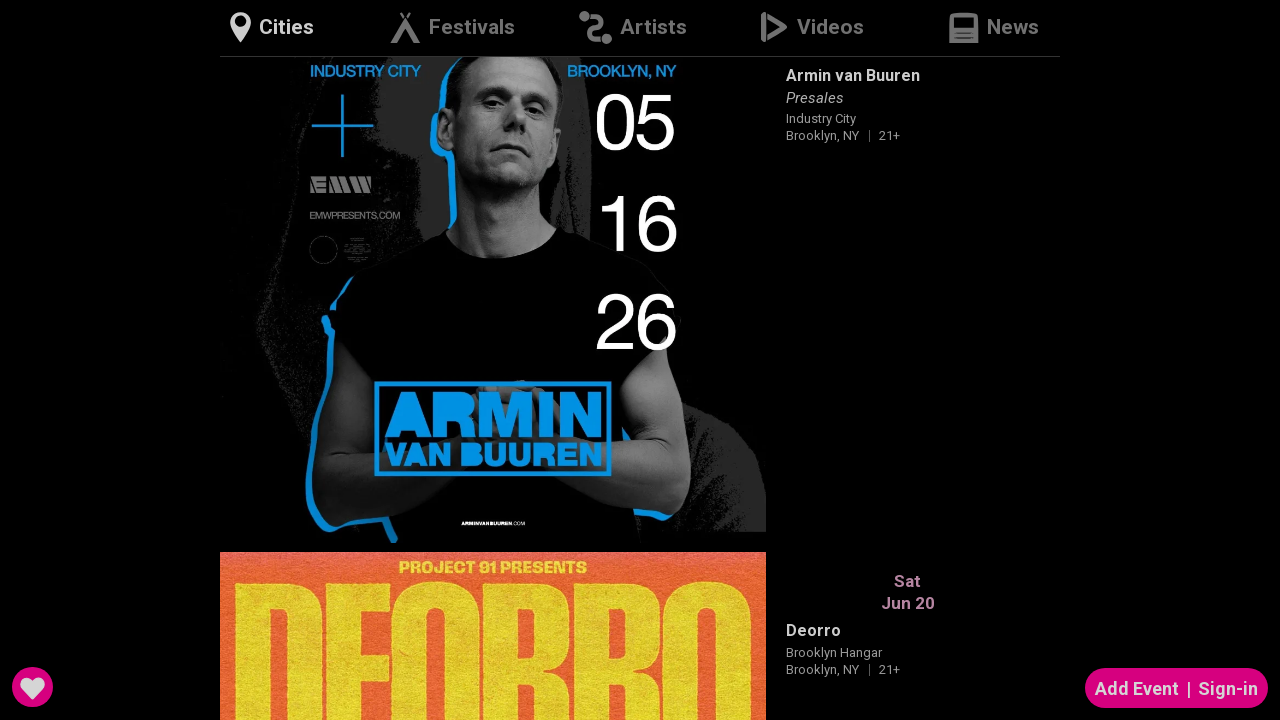

Scrolled to bottom of page to load all event content
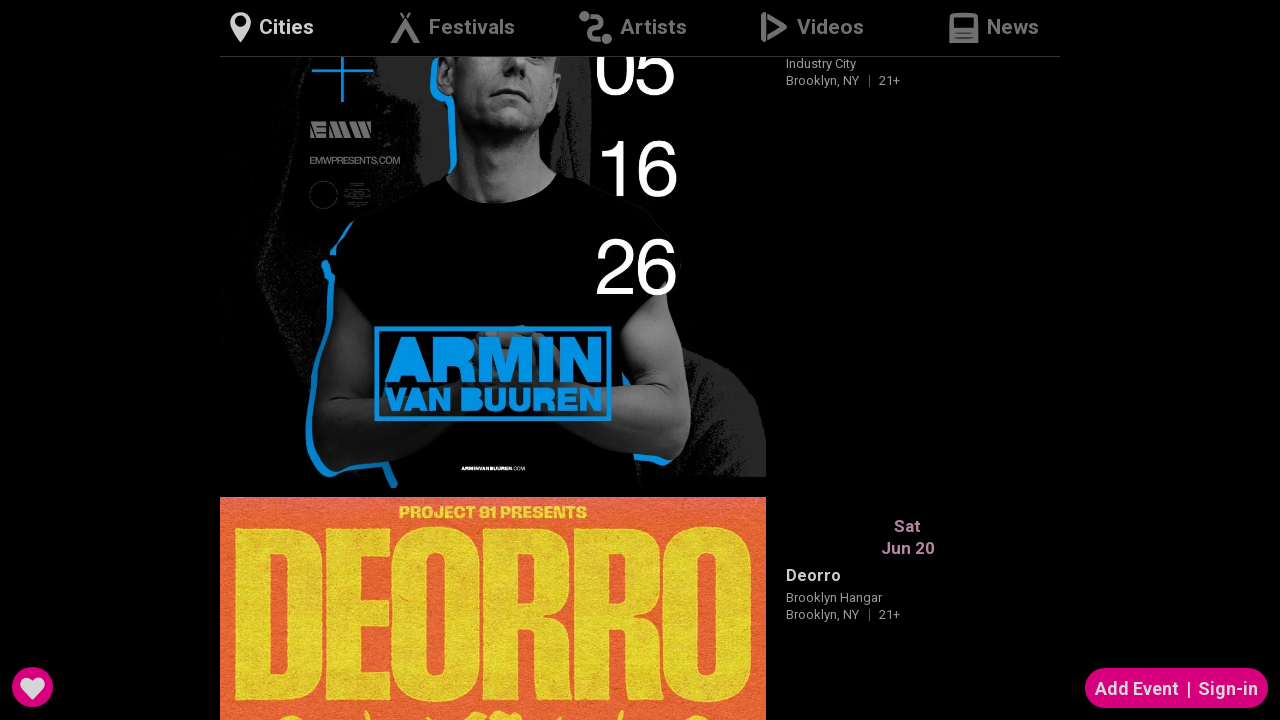

Waited 2 seconds for content to load after final scroll
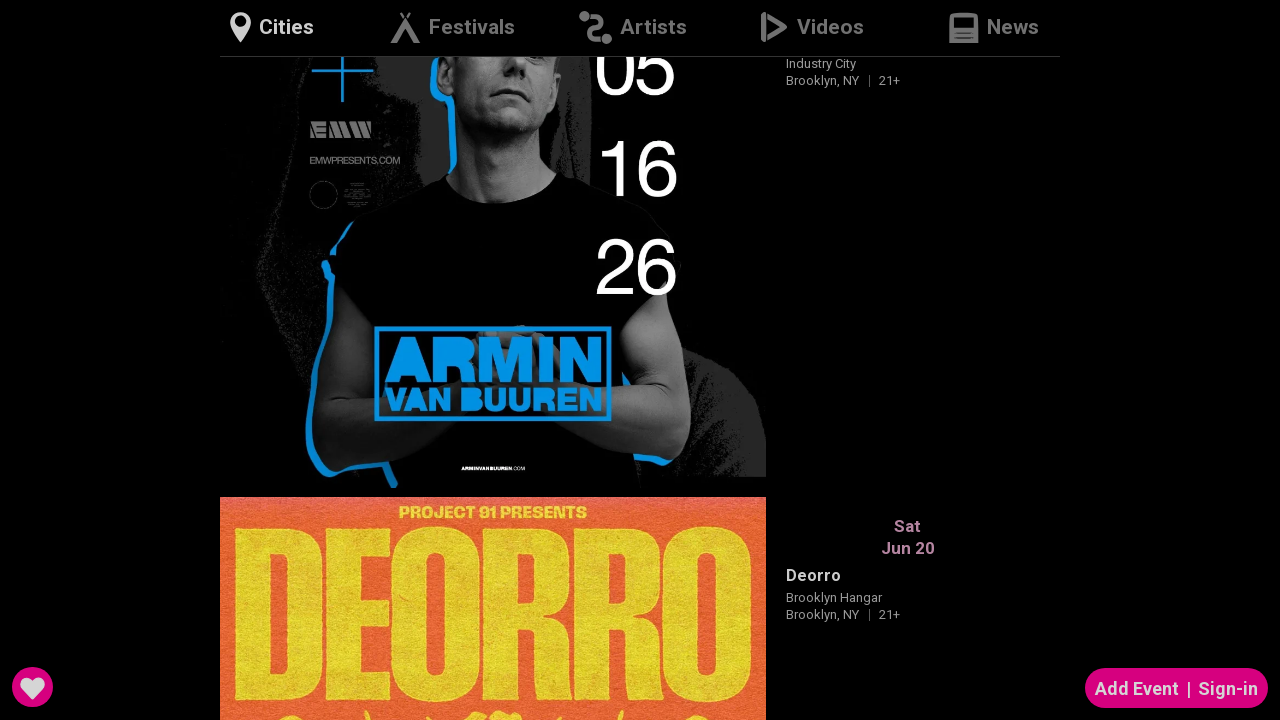

Verified that event containers are present on the page
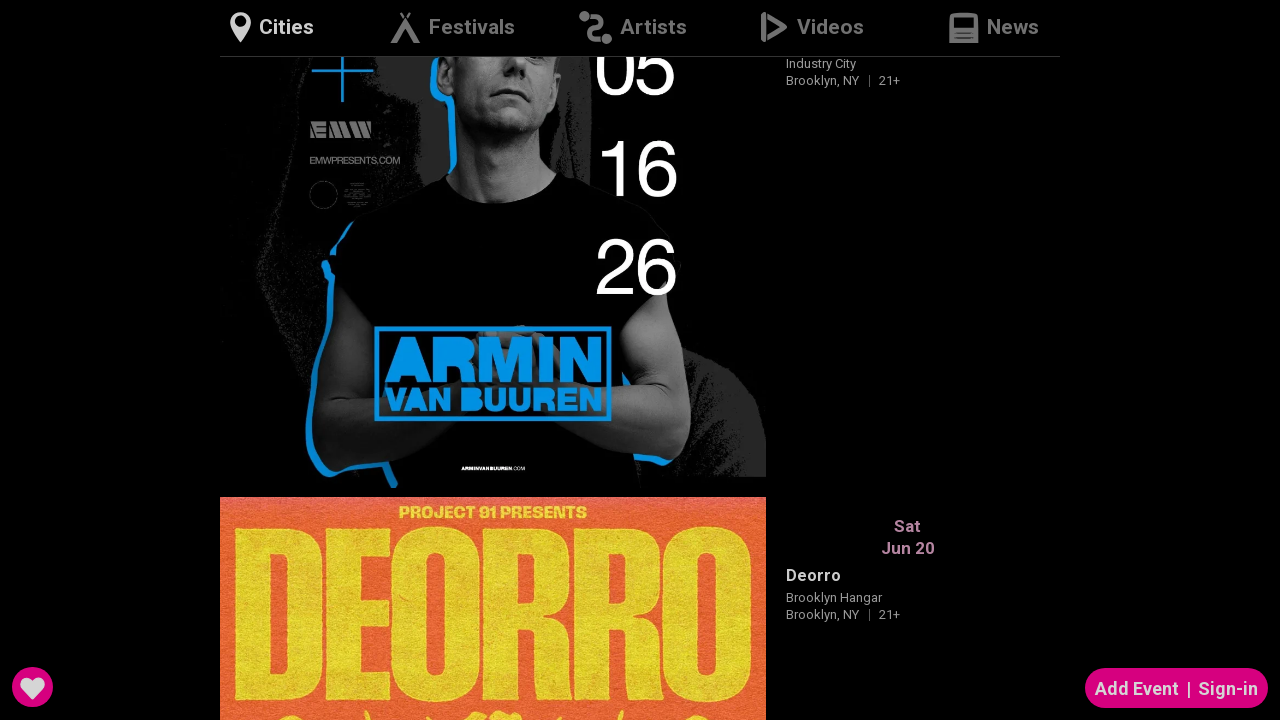

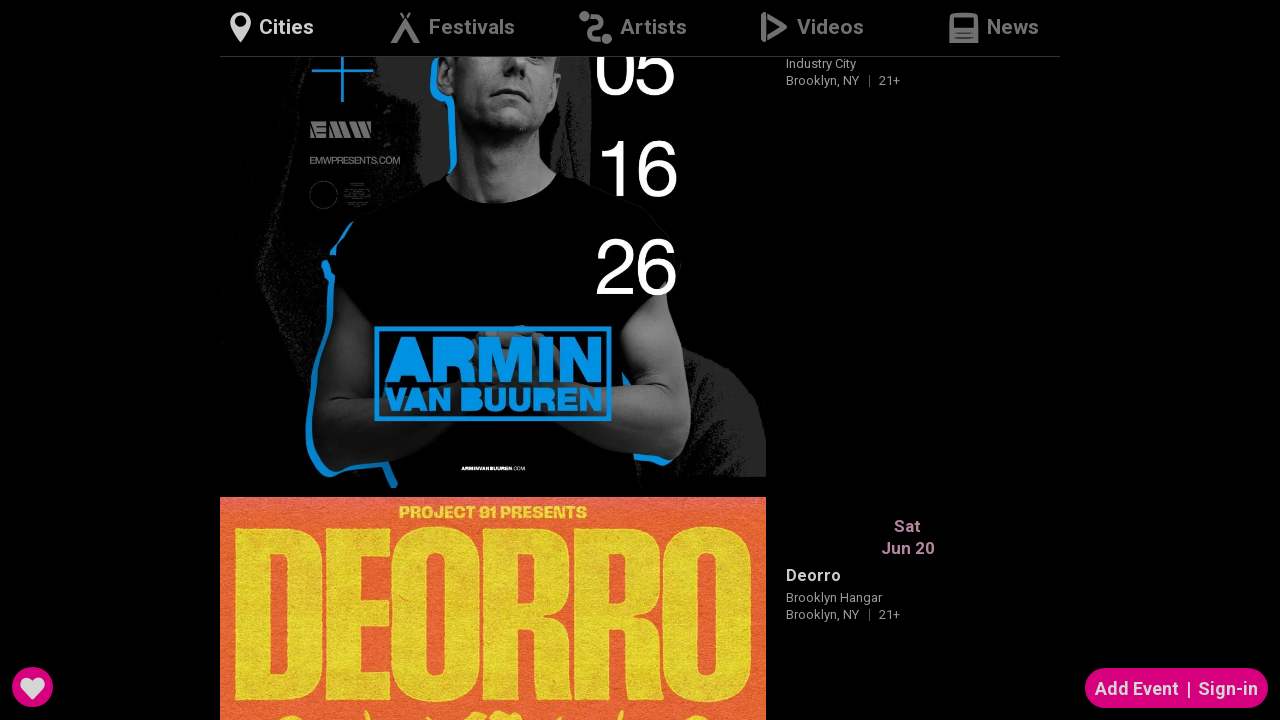